Tests JavaScript alert handling by navigating to the alerts page and accepting a basic JS alert

Starting URL: http://the-internet.herokuapp.com/

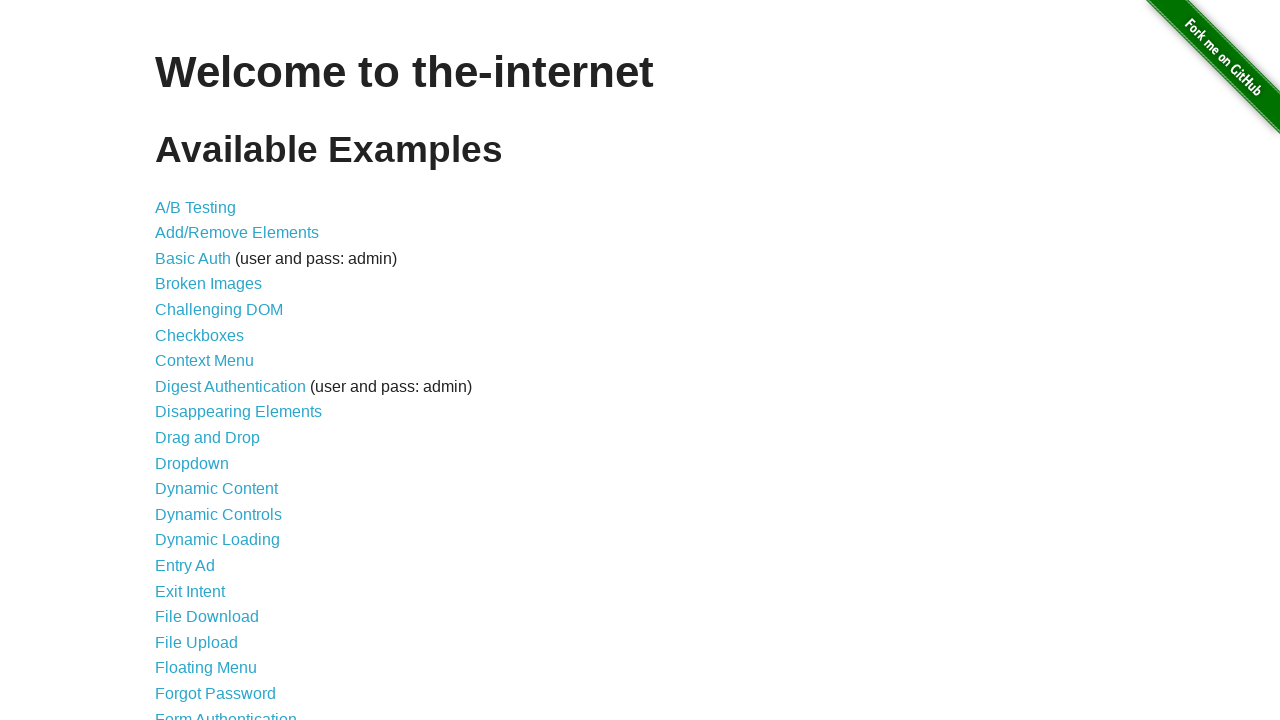

Clicked on JavaScript Alerts link at (214, 361) on xpath=//a[text()='JavaScript Alerts']
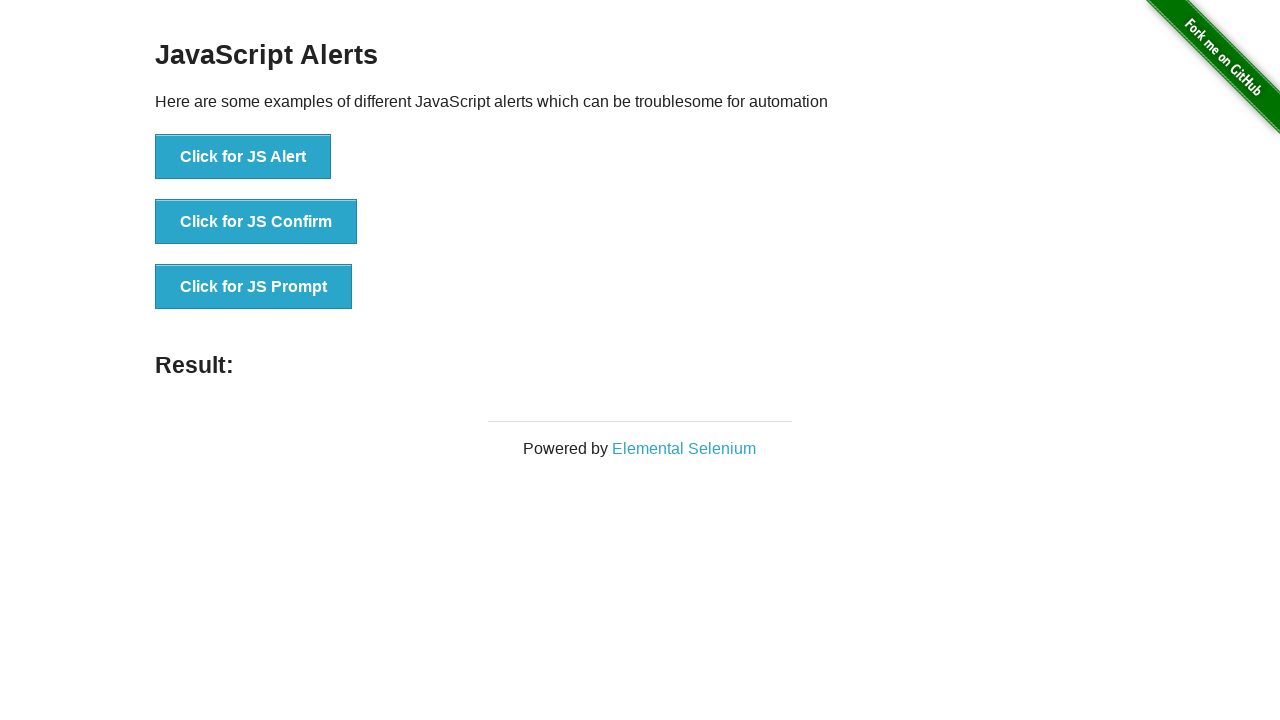

Clicked button to trigger JS Alert at (243, 157) on xpath=//button[text()='Click for JS Alert']
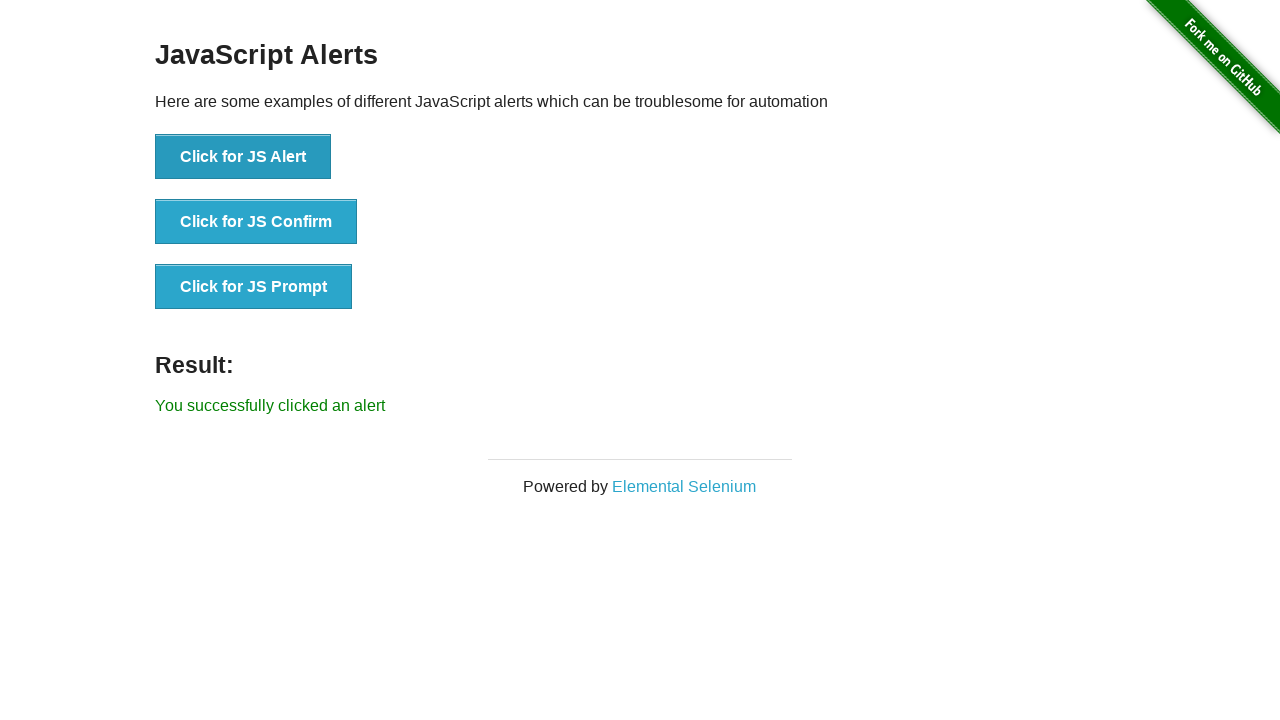

Set up dialog handler to accept alerts
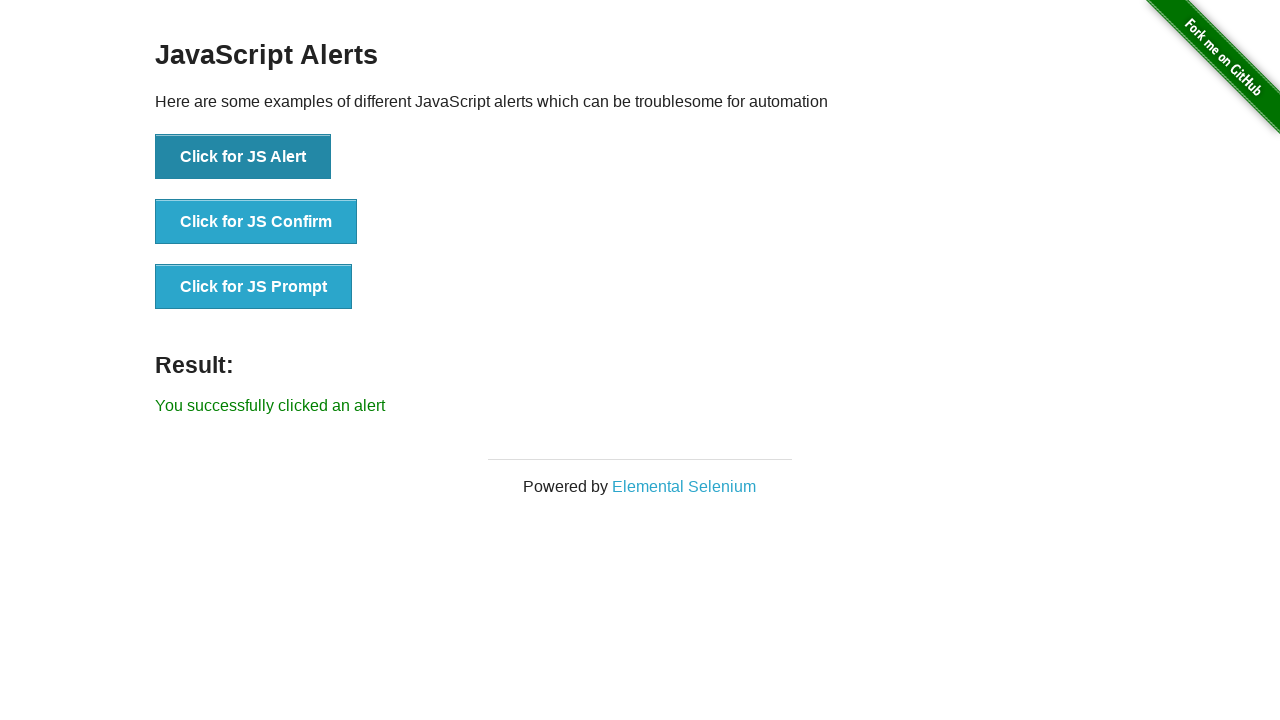

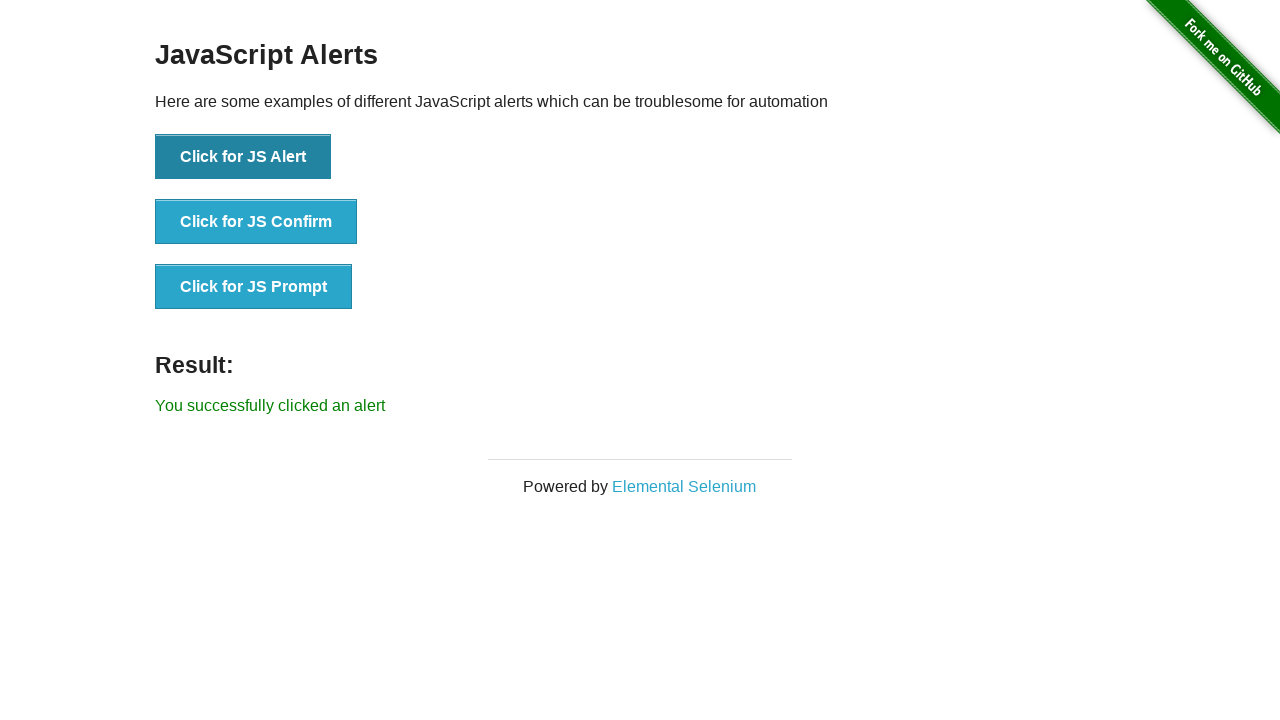